Tests jQuery Growl notification integration by dynamically injecting jQuery and jQuery Growl library into the page, then displaying a notification message.

Starting URL: http://the-internet.herokuapp.com

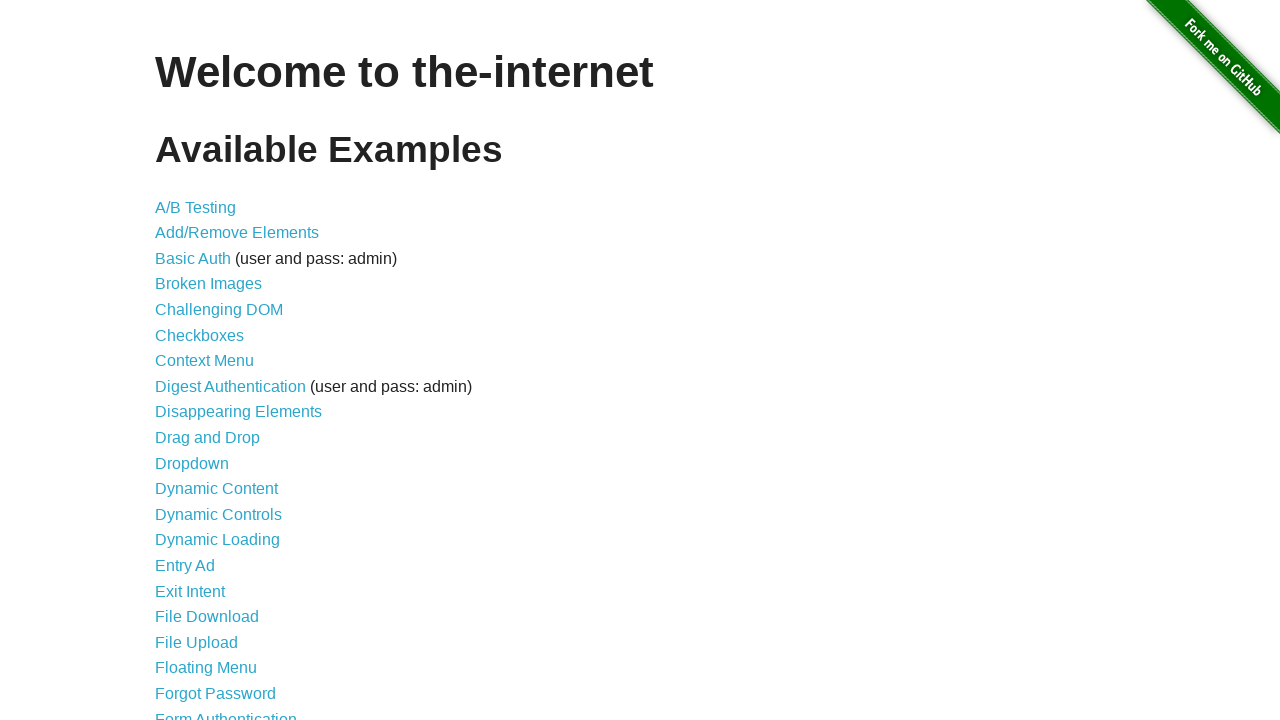

Injected jQuery library into the page
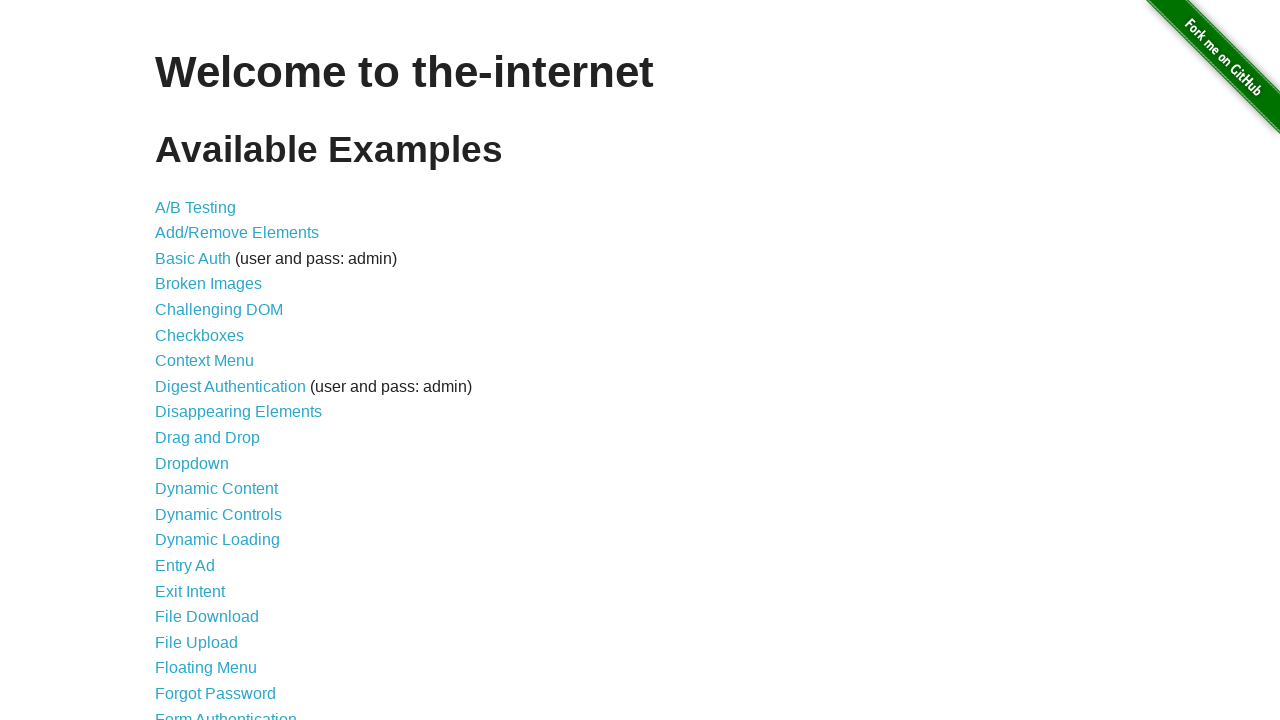

jQuery library loaded successfully
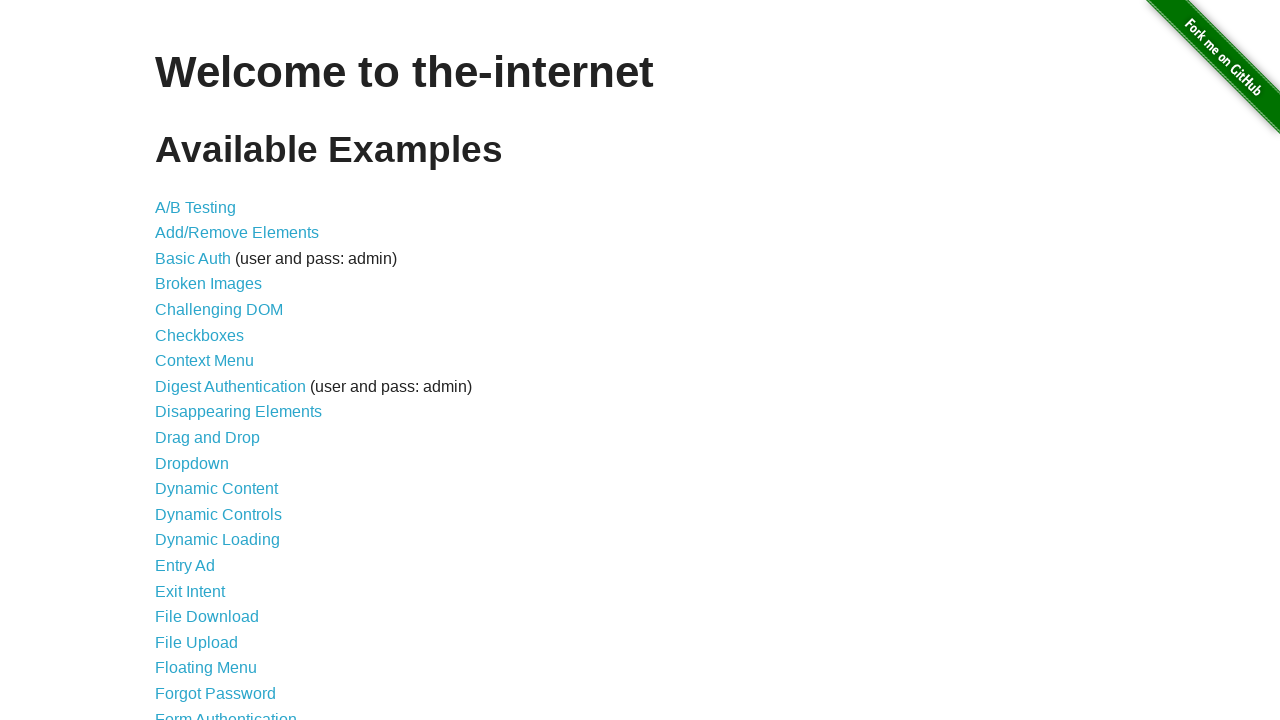

Injected jQuery Growl library into the page
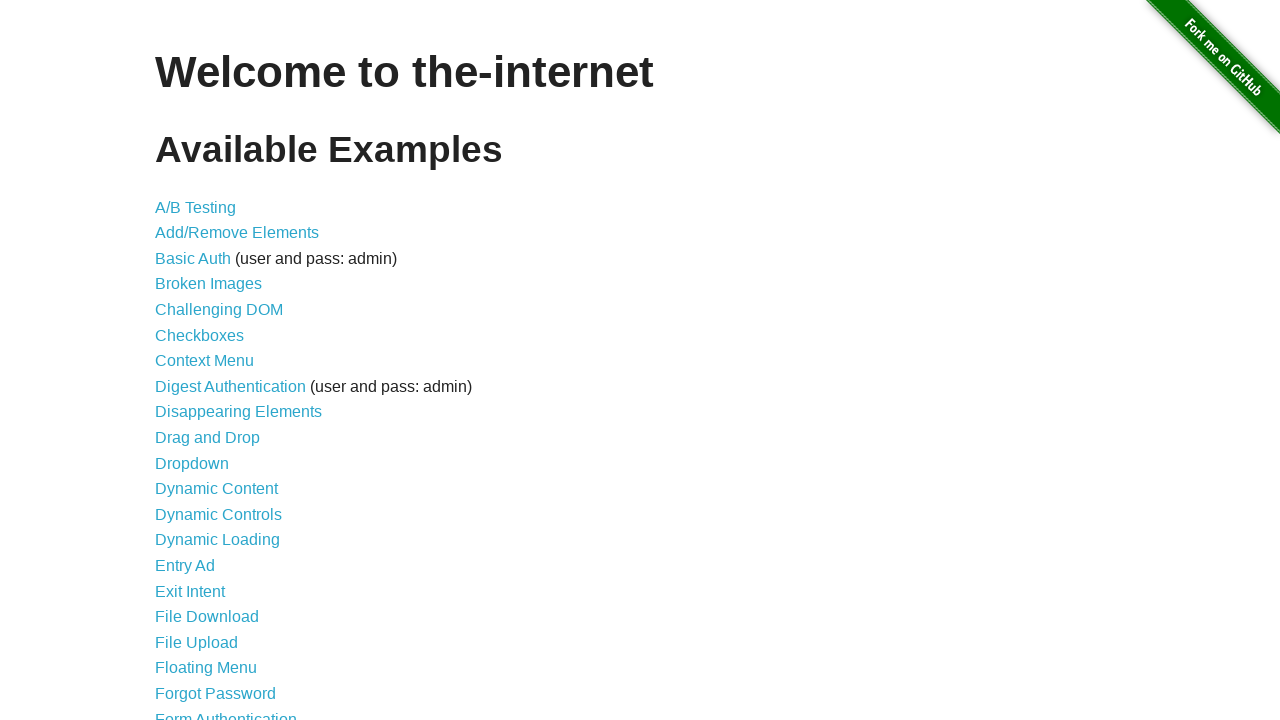

jQuery Growl library loaded successfully
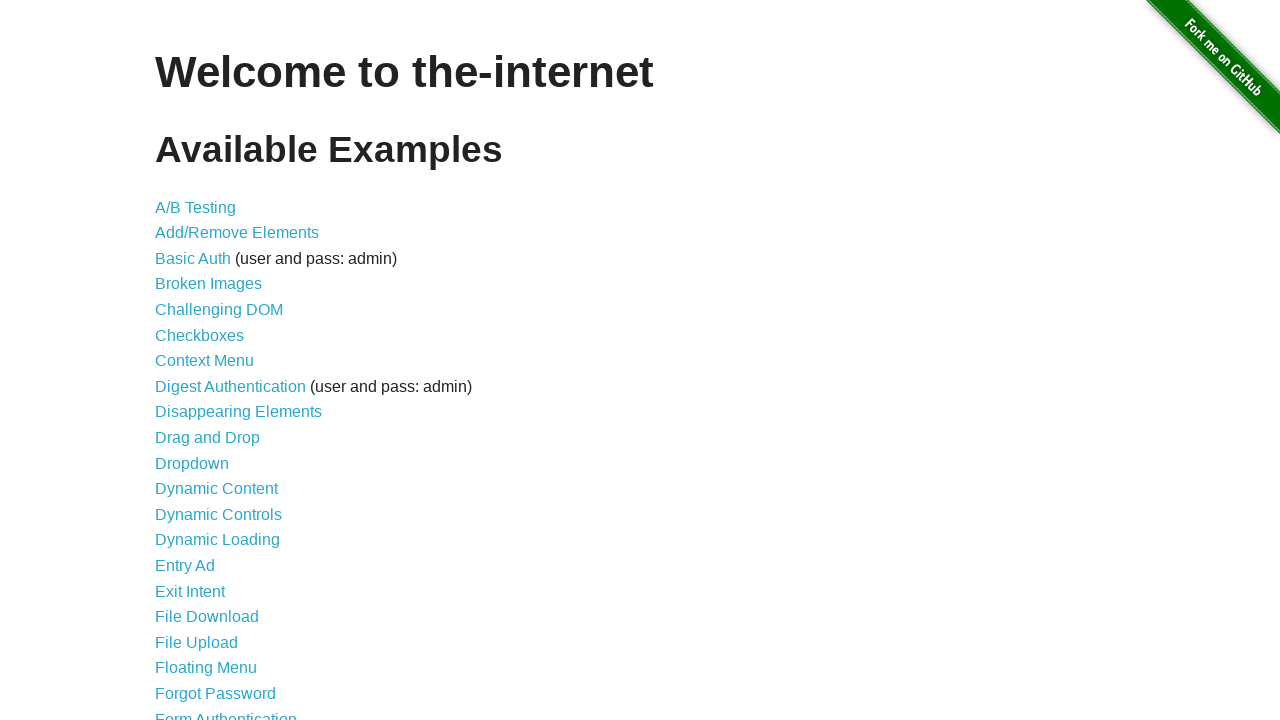

Injected jQuery Growl CSS stylesheet into the page
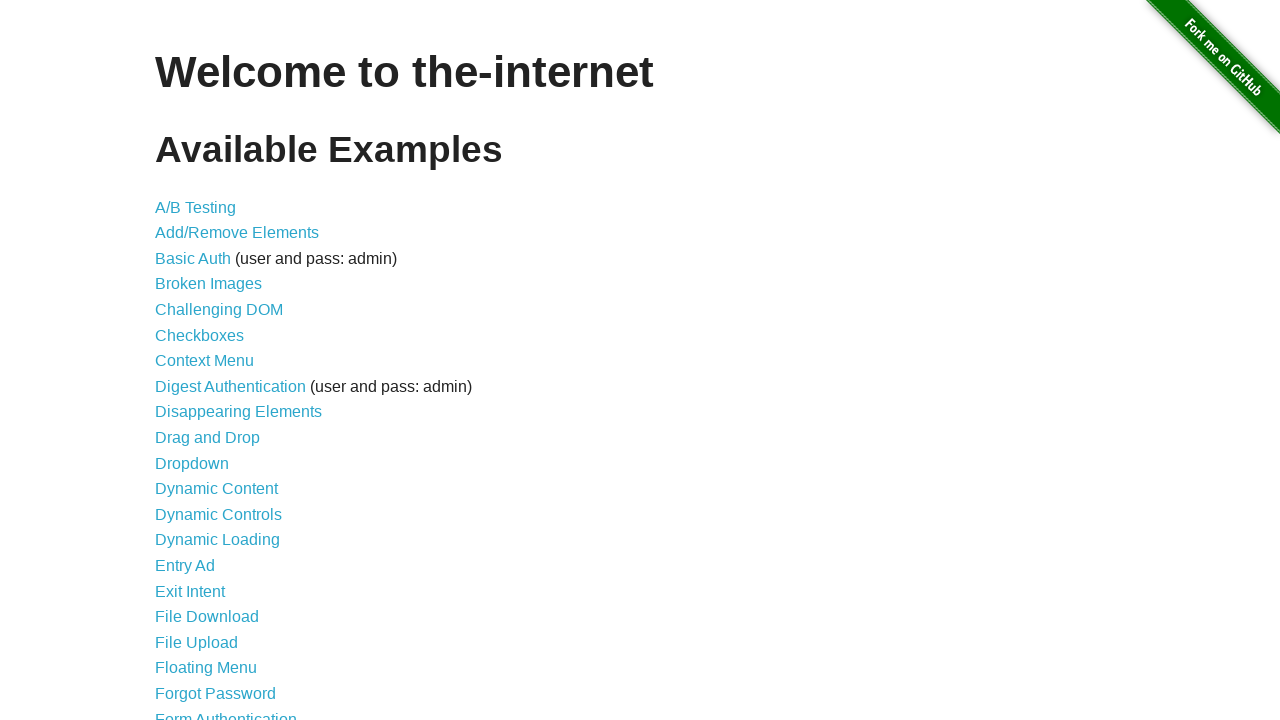

Displayed jQuery Growl notification with title 'GET' and message '/'
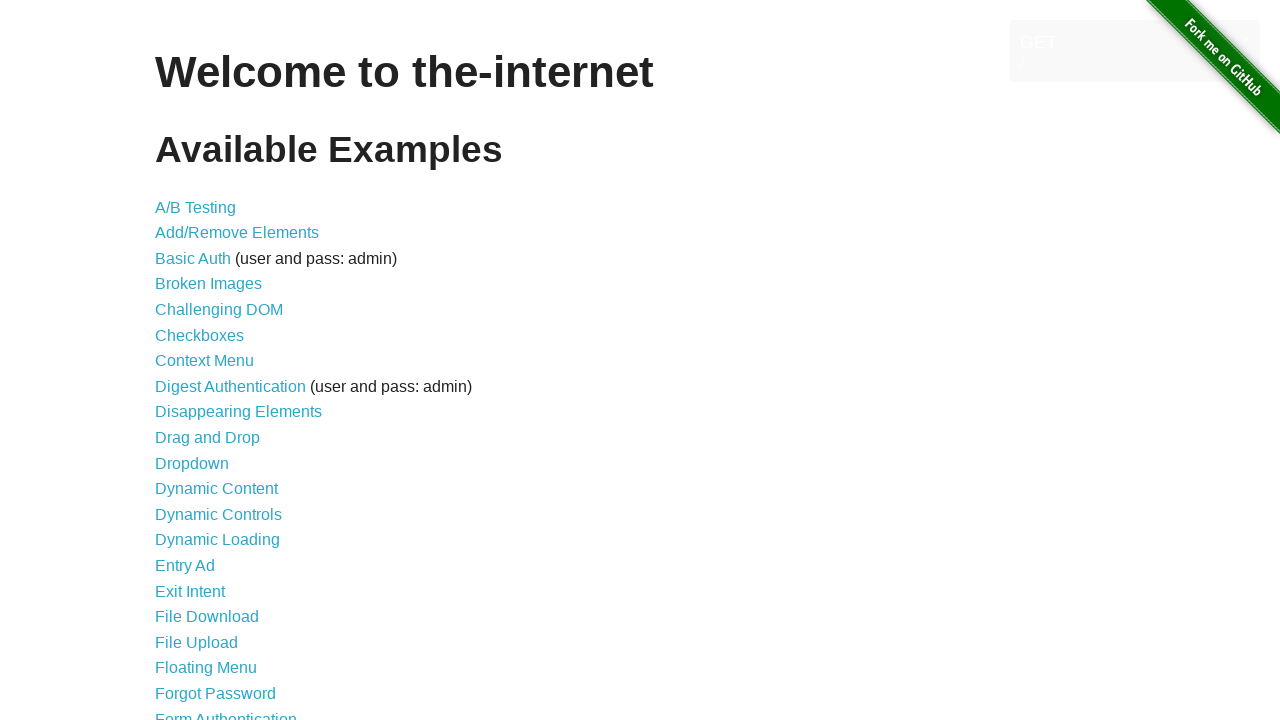

Growl notification element became visible on the page
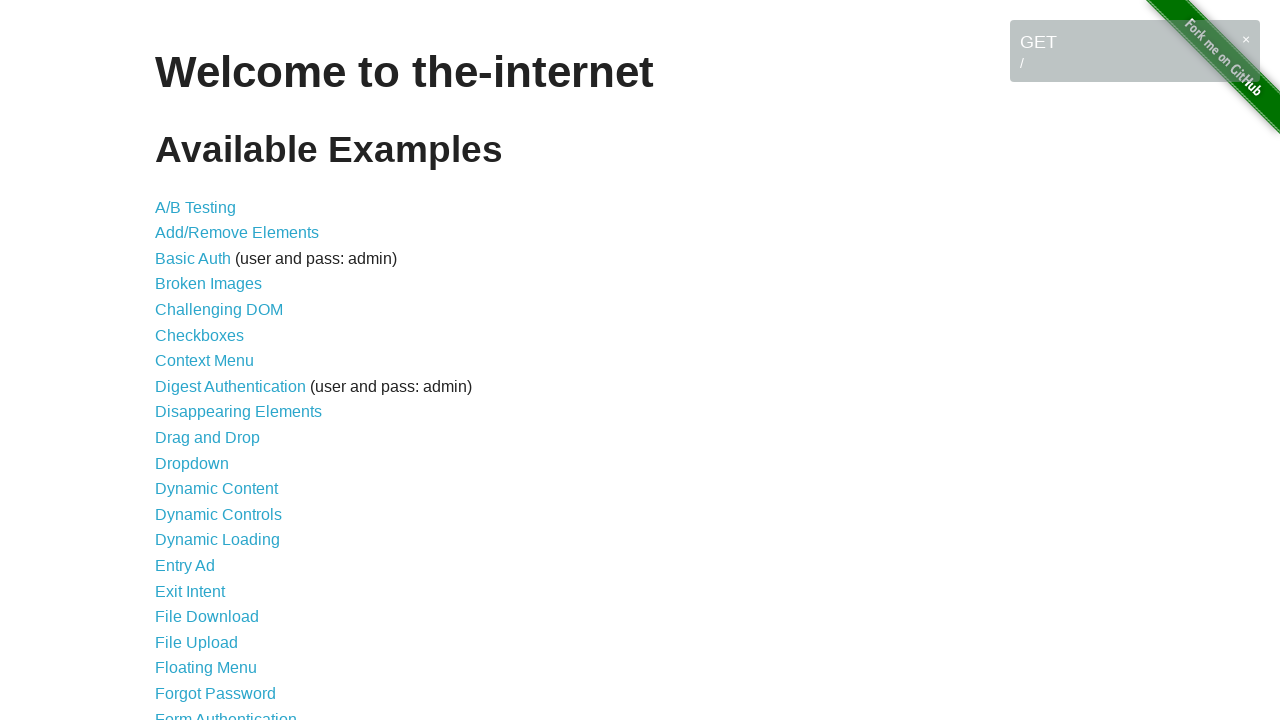

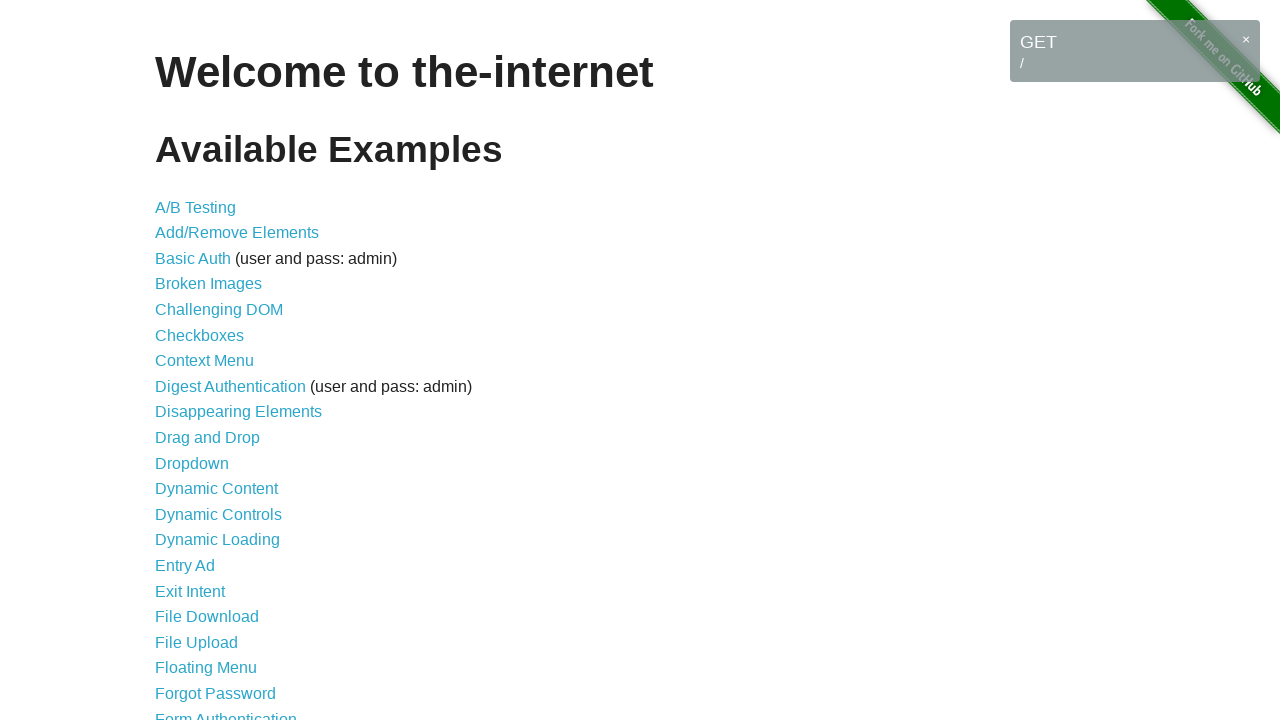